Tests checkout form submission by filling personal information, address, and payment details, then clicking the proceed button

Starting URL: https://getbootstrap.com/docs/4.0/examples/checkout/

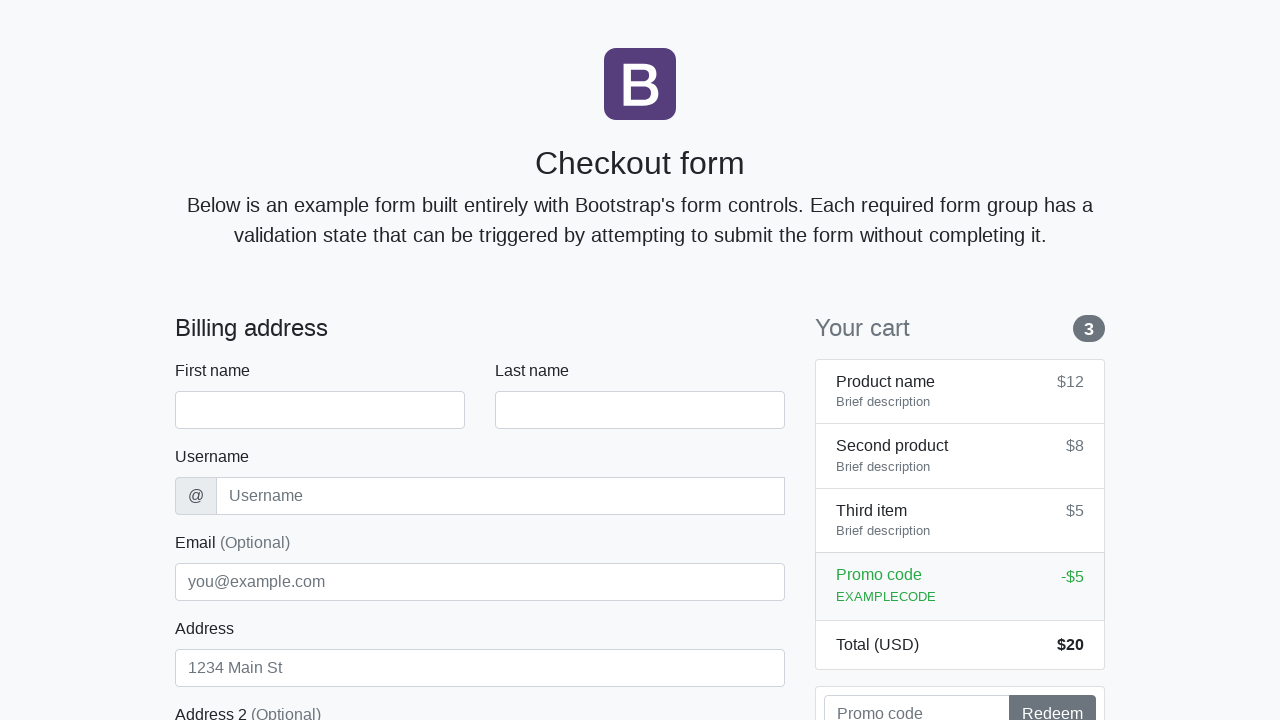

Waited for checkout form to load
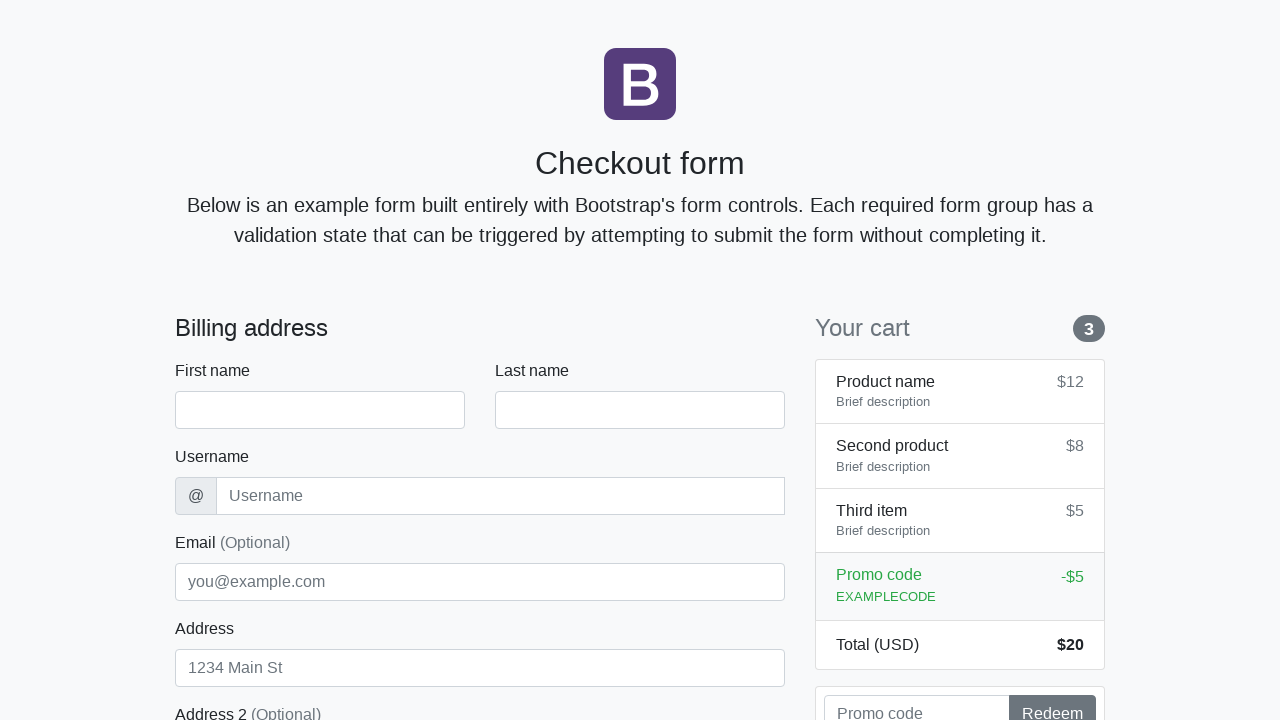

Filled first name field with 'Michael' on #firstName
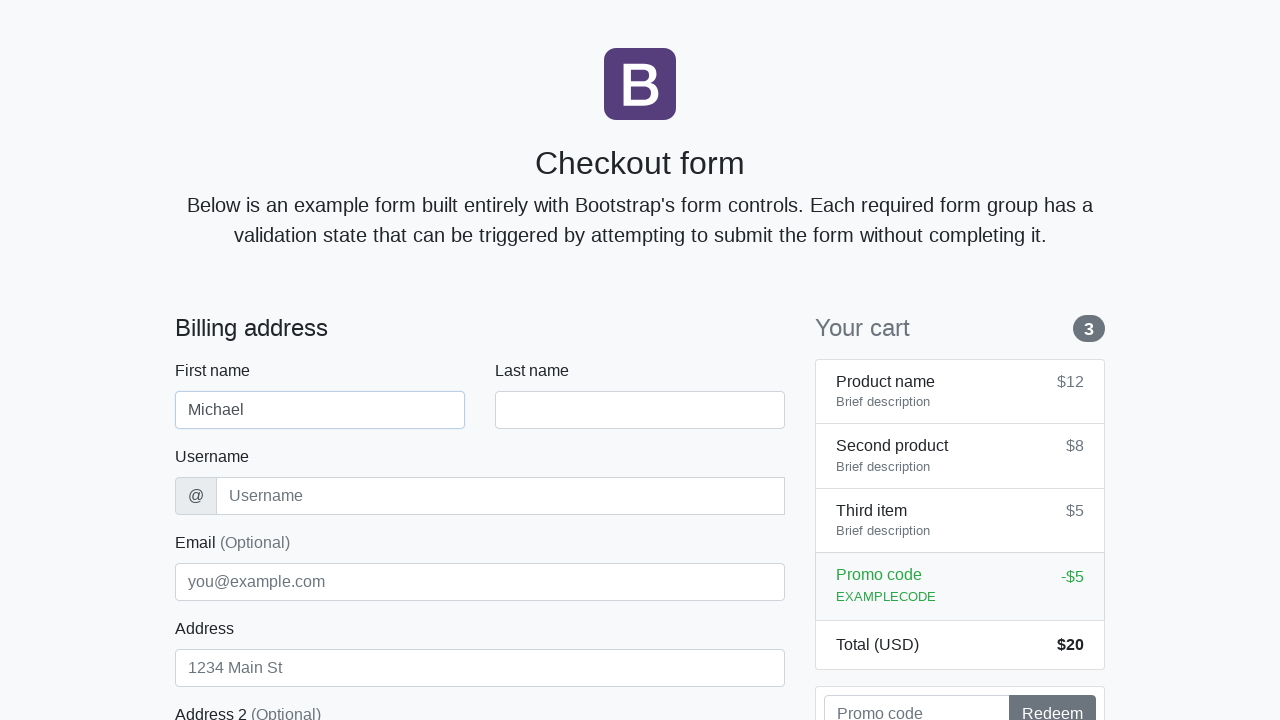

Filled last name field with 'Garcia' on #lastName
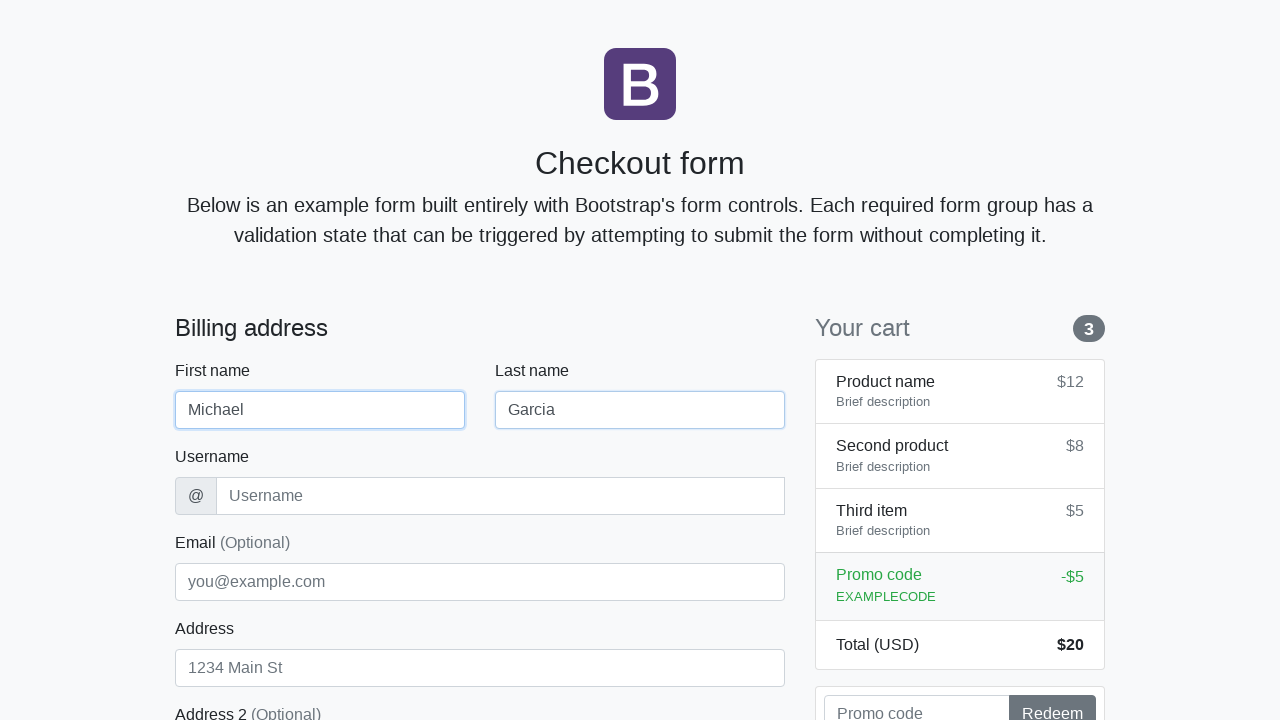

Filled username field with 'mgarcia_user' on #username
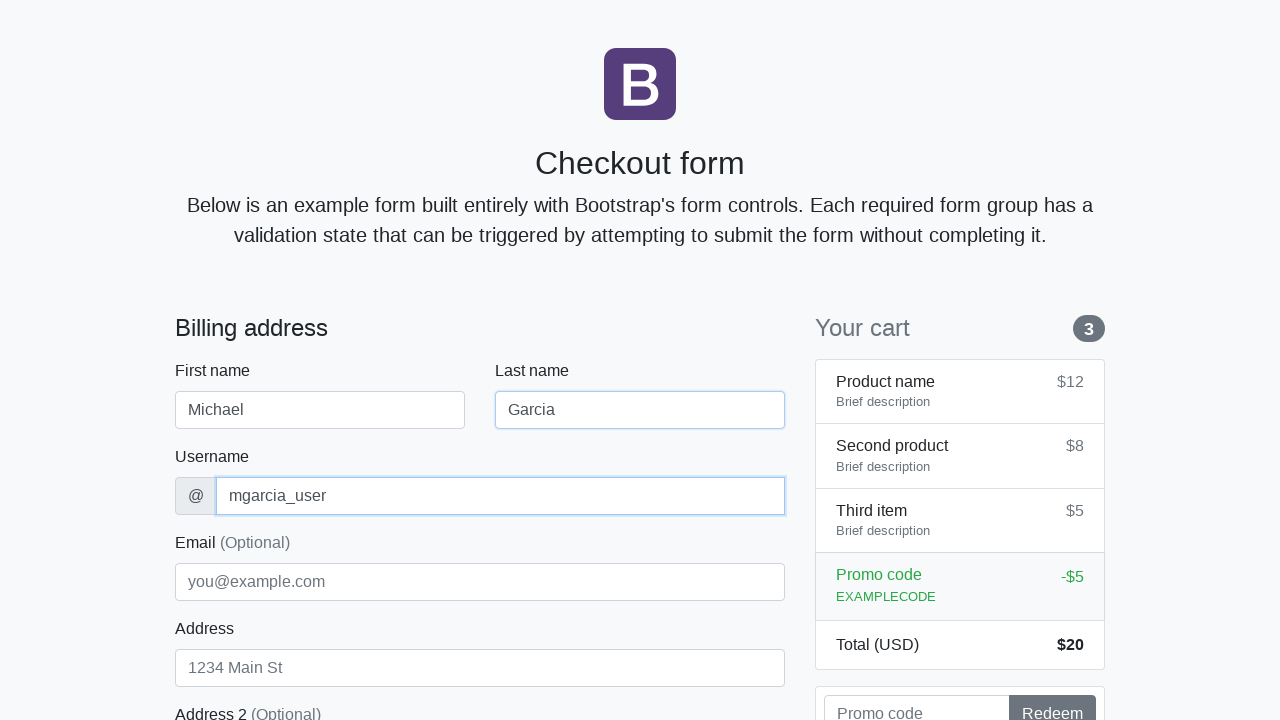

Filled address field with 'Elm Street 987' on #address
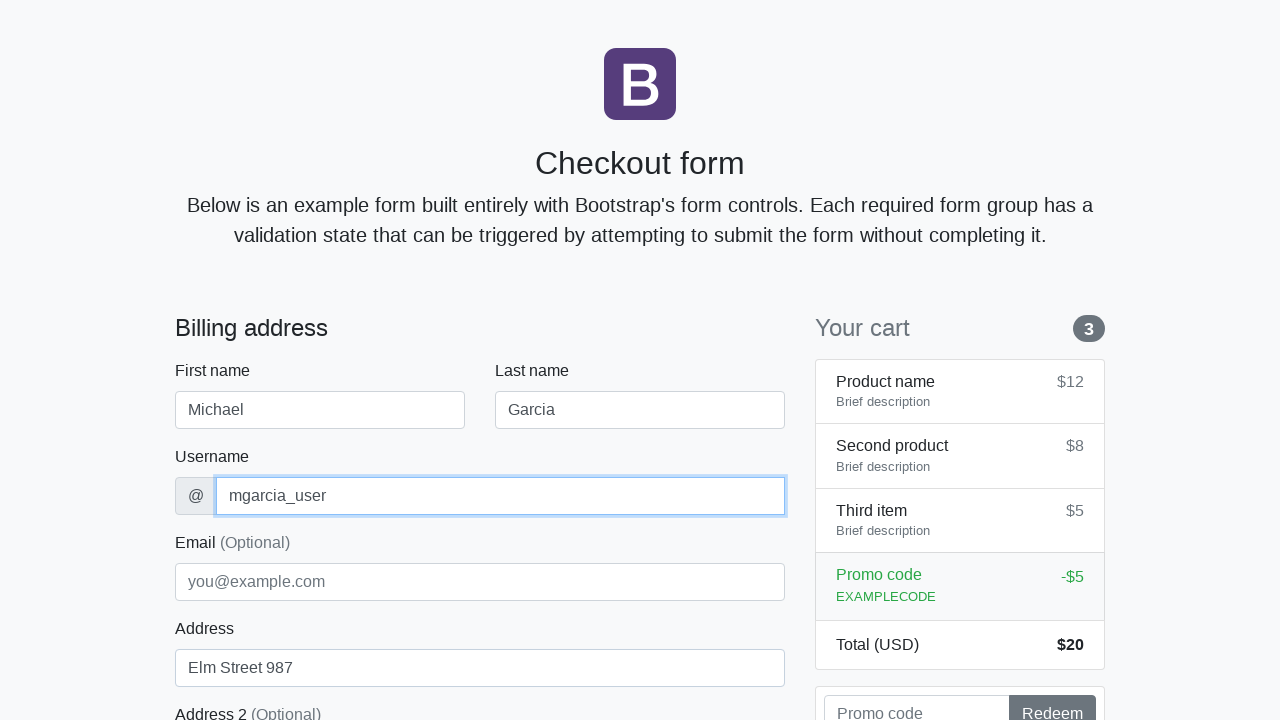

Filled email field with 'michael.garcia@webmail.com' on #email
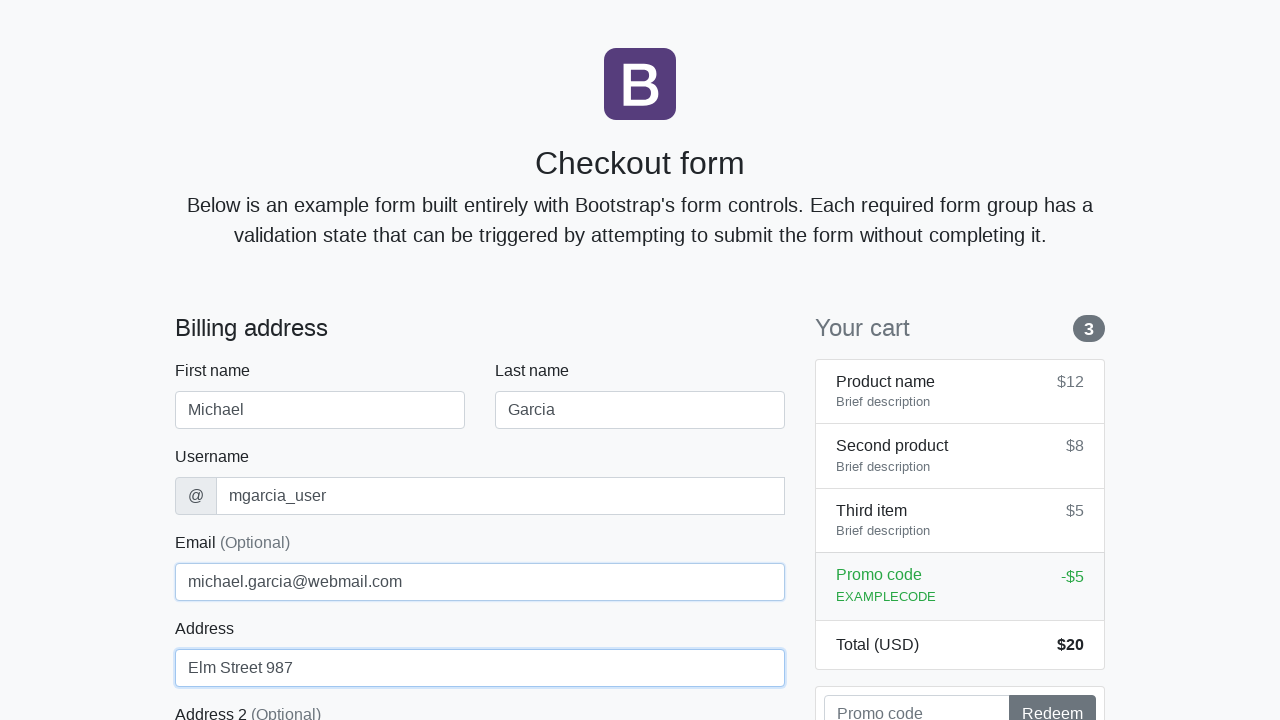

Selected 'United States' from country dropdown on #country
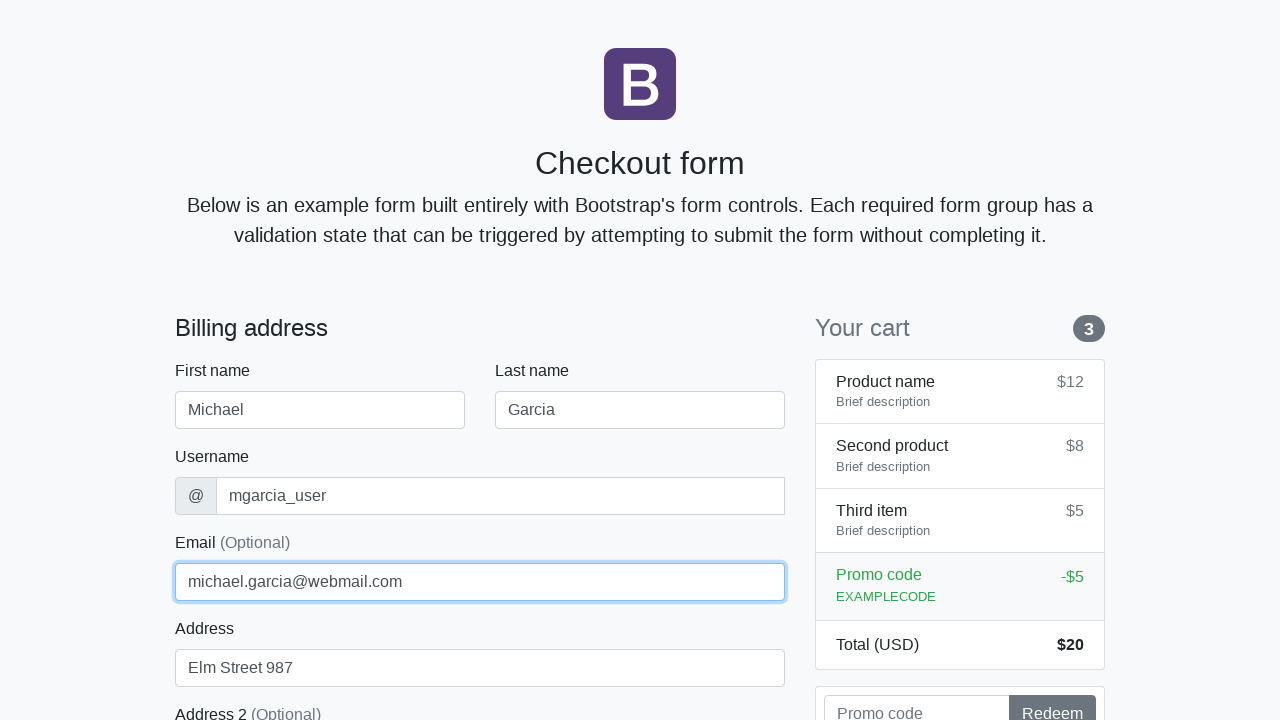

Selected 'California' from state dropdown on #state
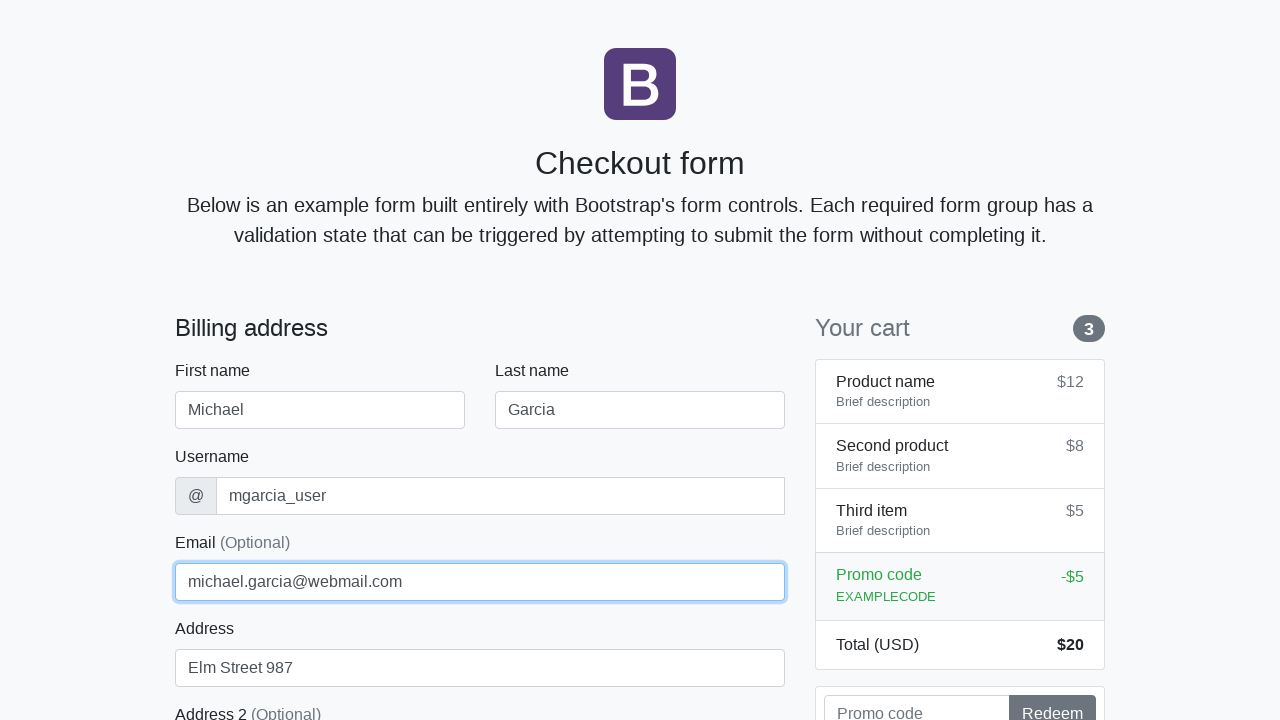

Filled zip code field with '77001' on #zip
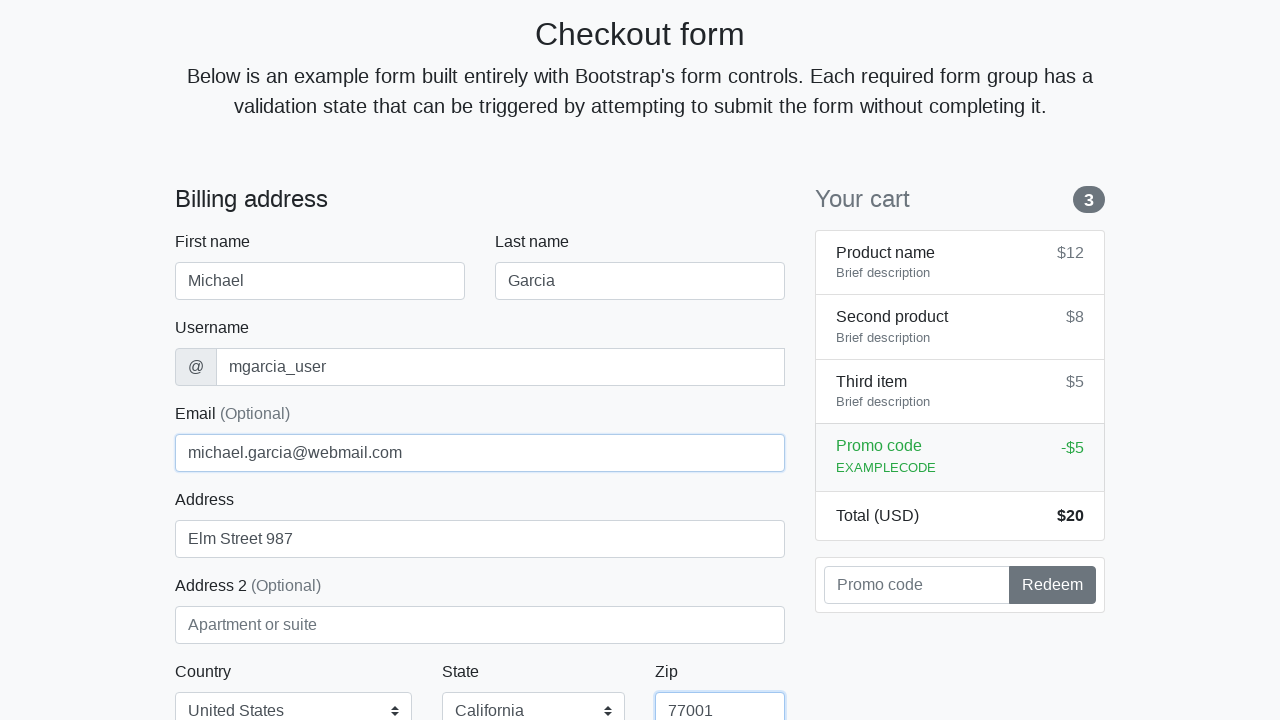

Filled credit card name field with 'Michael Garcia' on #cc-name
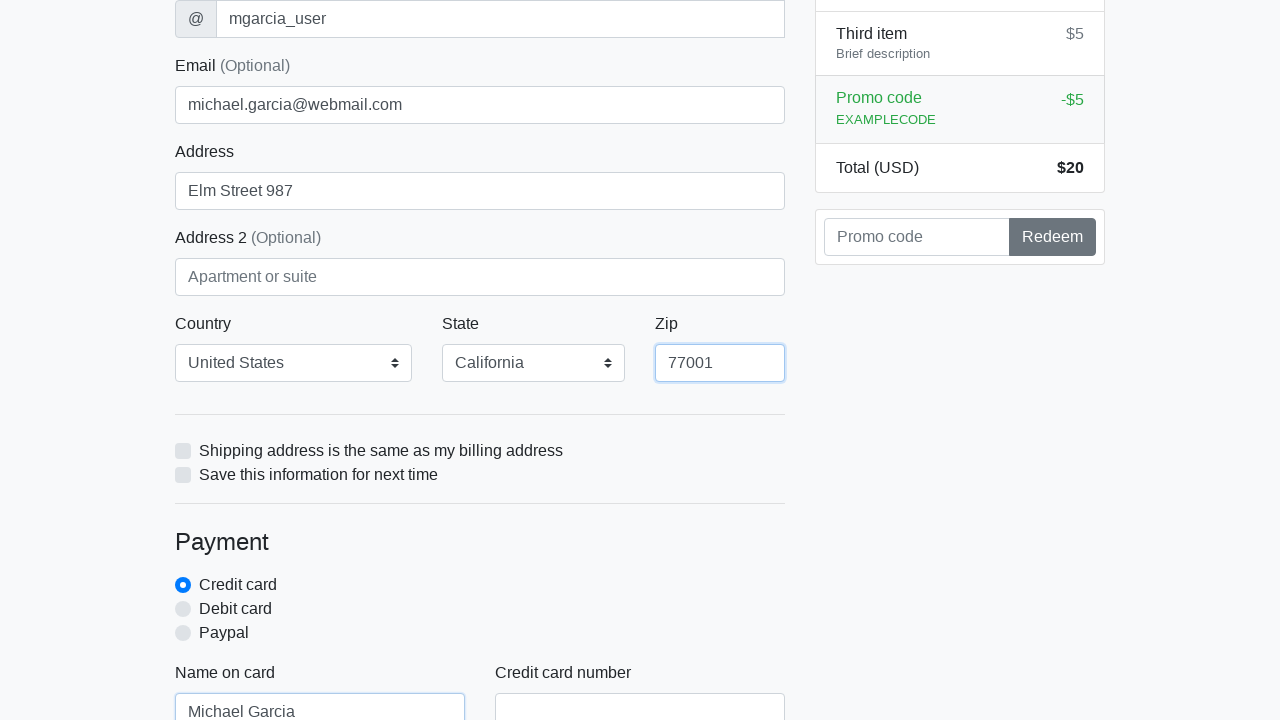

Filled credit card number field on #cc-number
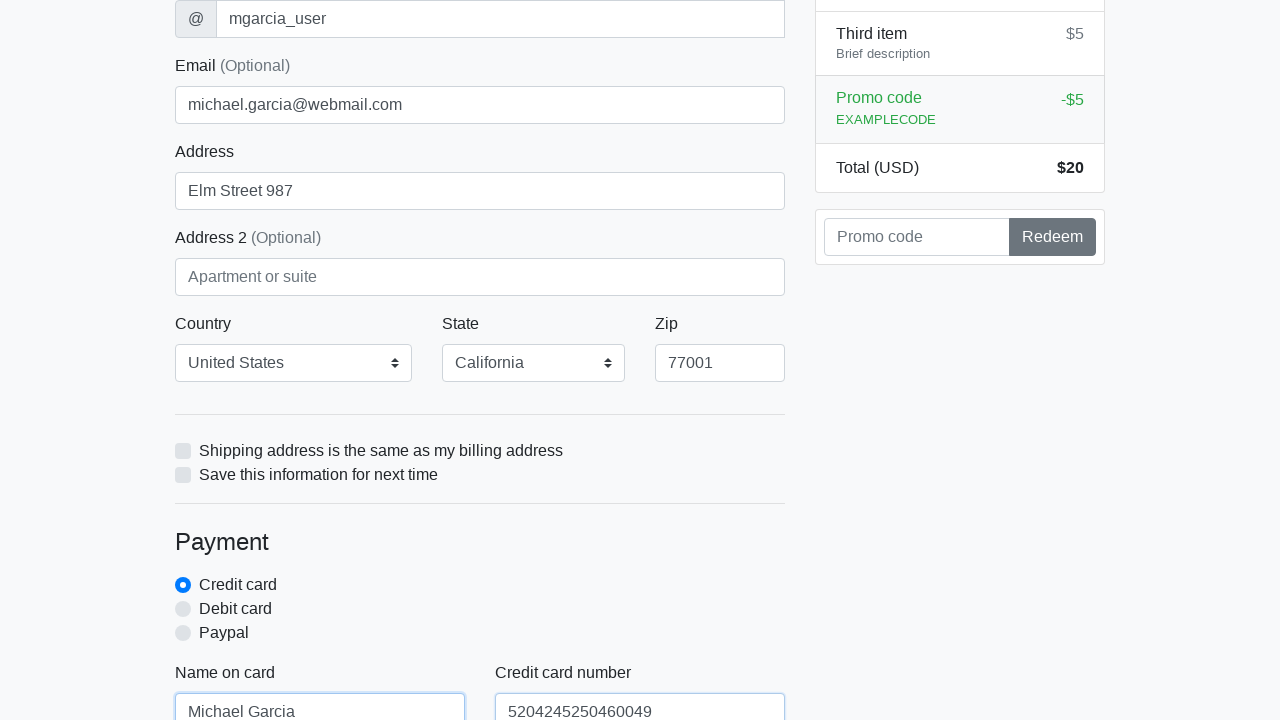

Filled credit card expiration field with '09/25' on #cc-expiration
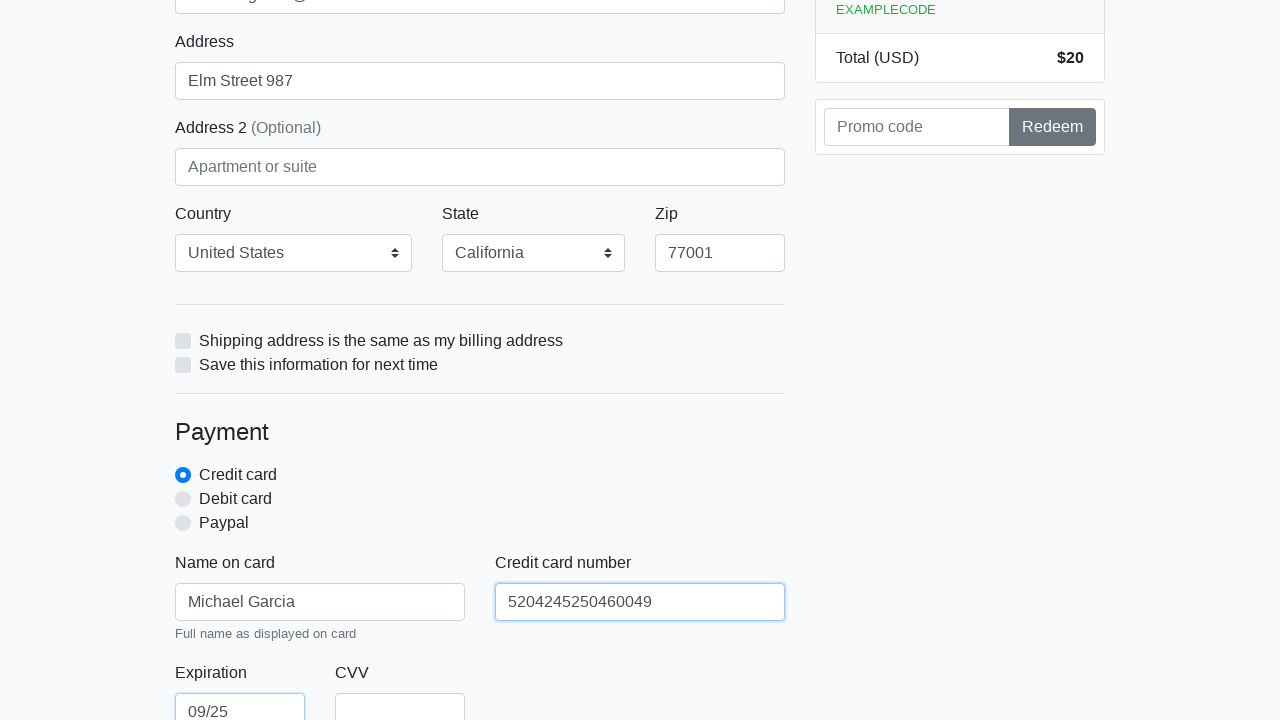

Filled credit card CVV field with '147' on #cc-cvv
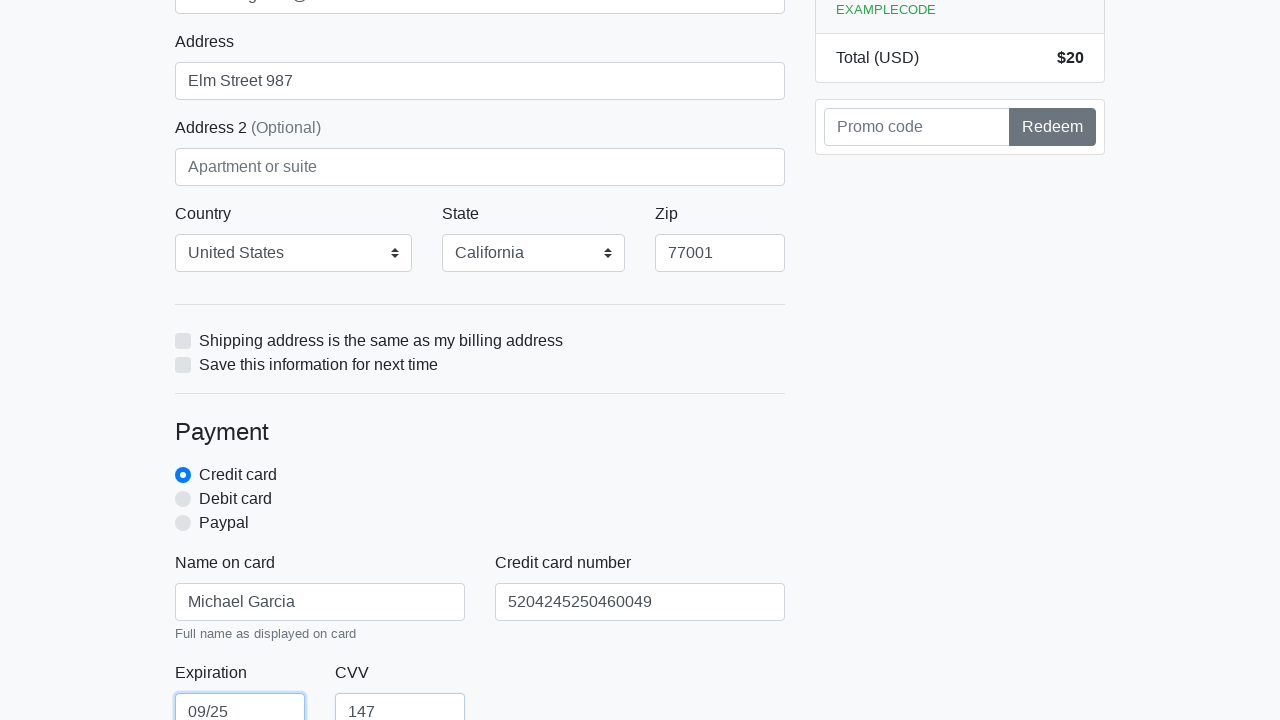

Clicked proceed button to submit checkout form at (480, 500) on xpath=/html/body/div/div[2]/div[2]/form/button
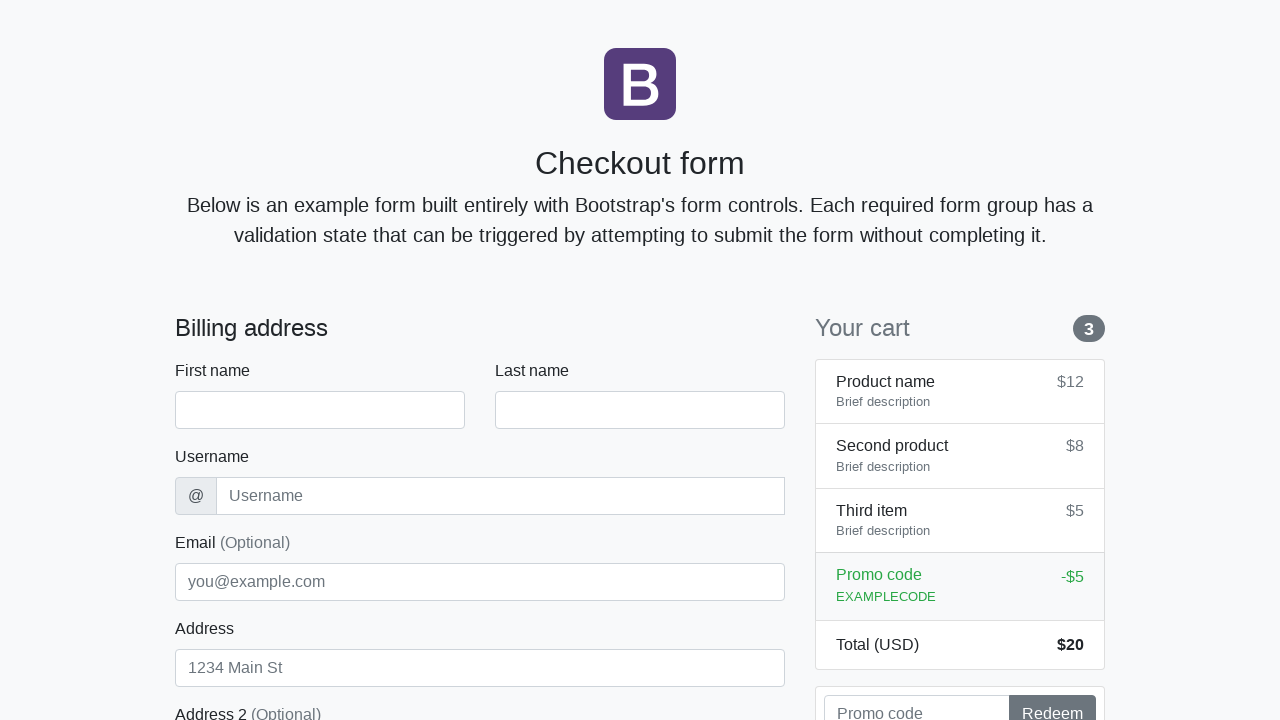

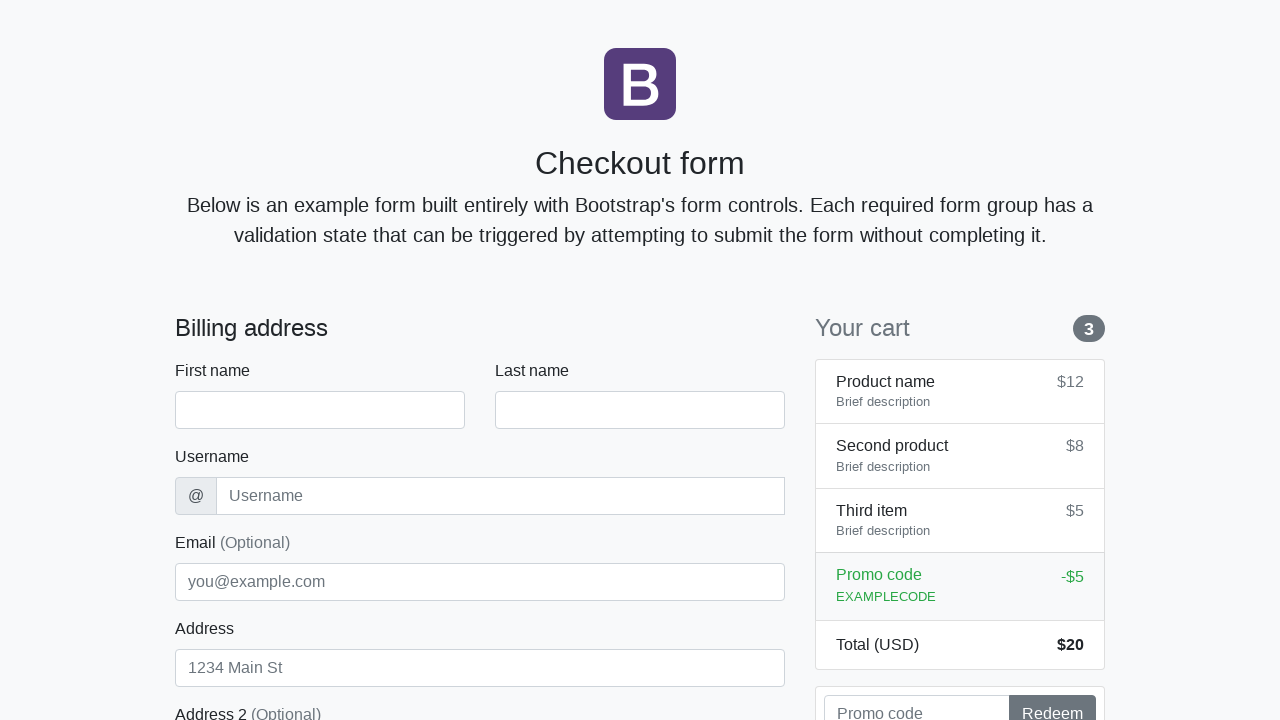